Tests clicking on a partial link text by navigating to the Links section and clicking a link containing 'Forbid'

Starting URL: https://demoqa.com/

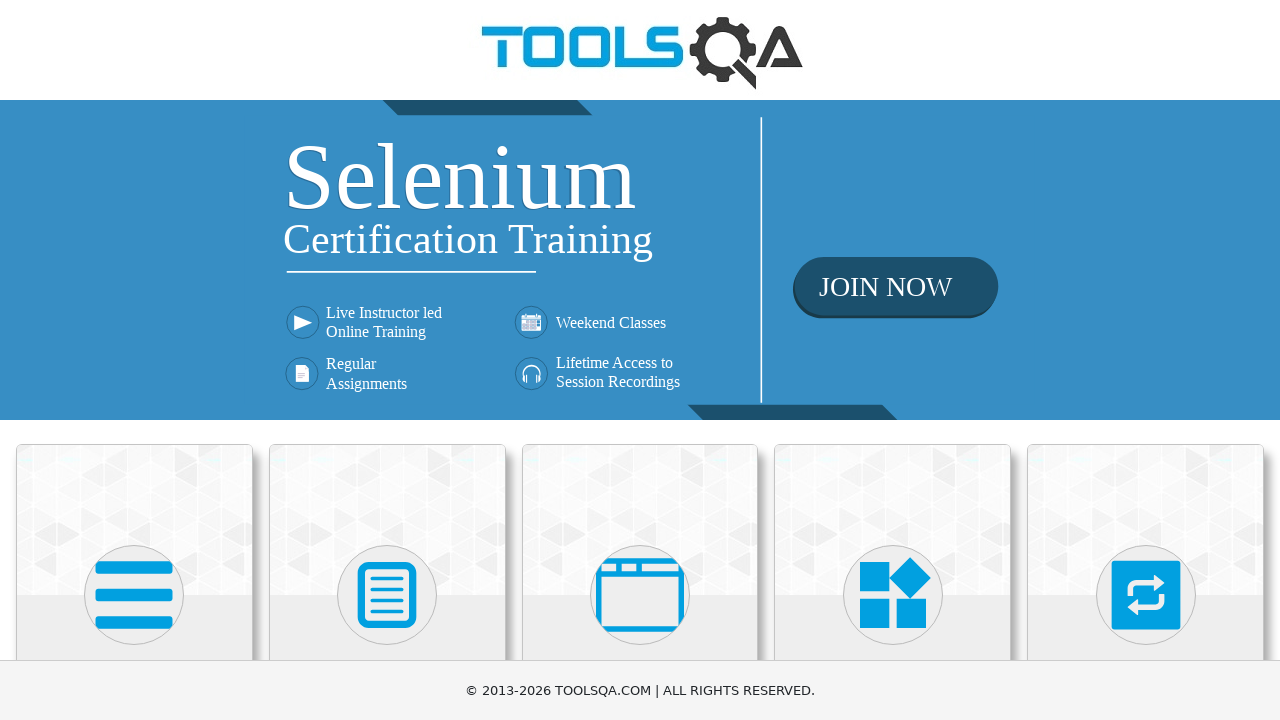

Clicked on Elements section card at (134, 520) on div.card.mt-4.top-card >> nth=0
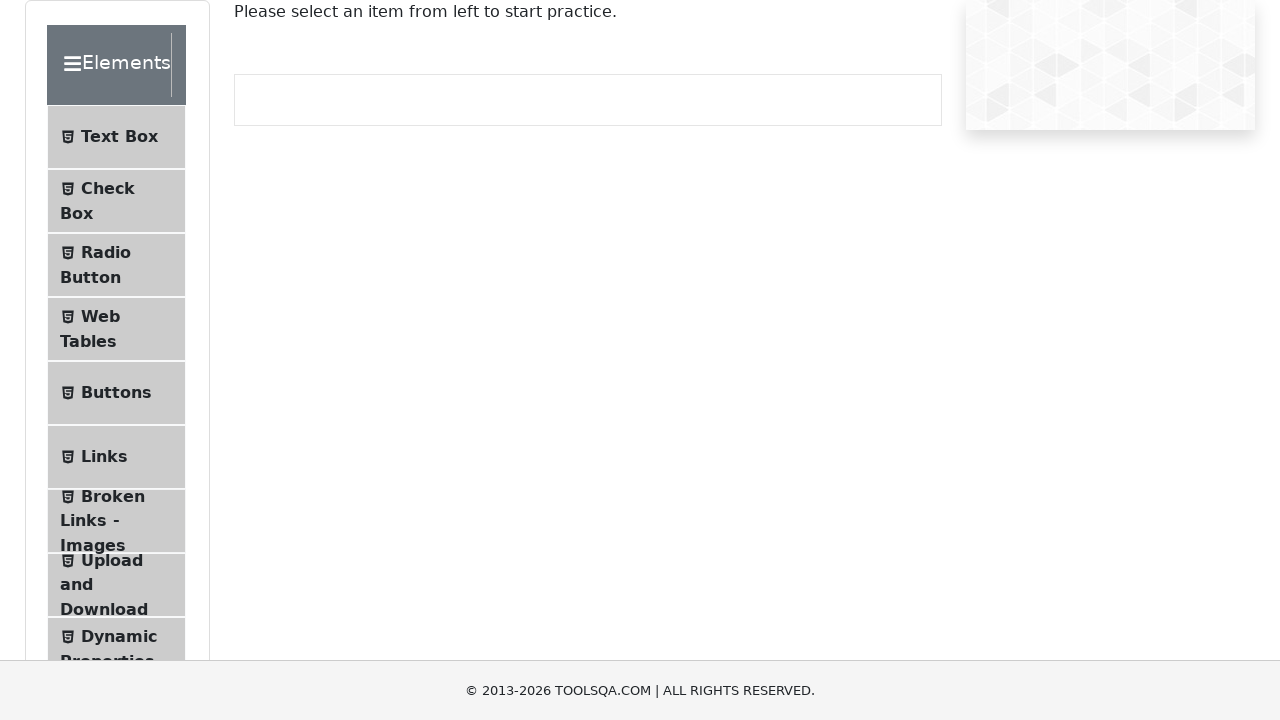

Clicked on Links menu item at (116, 457) on #item-5
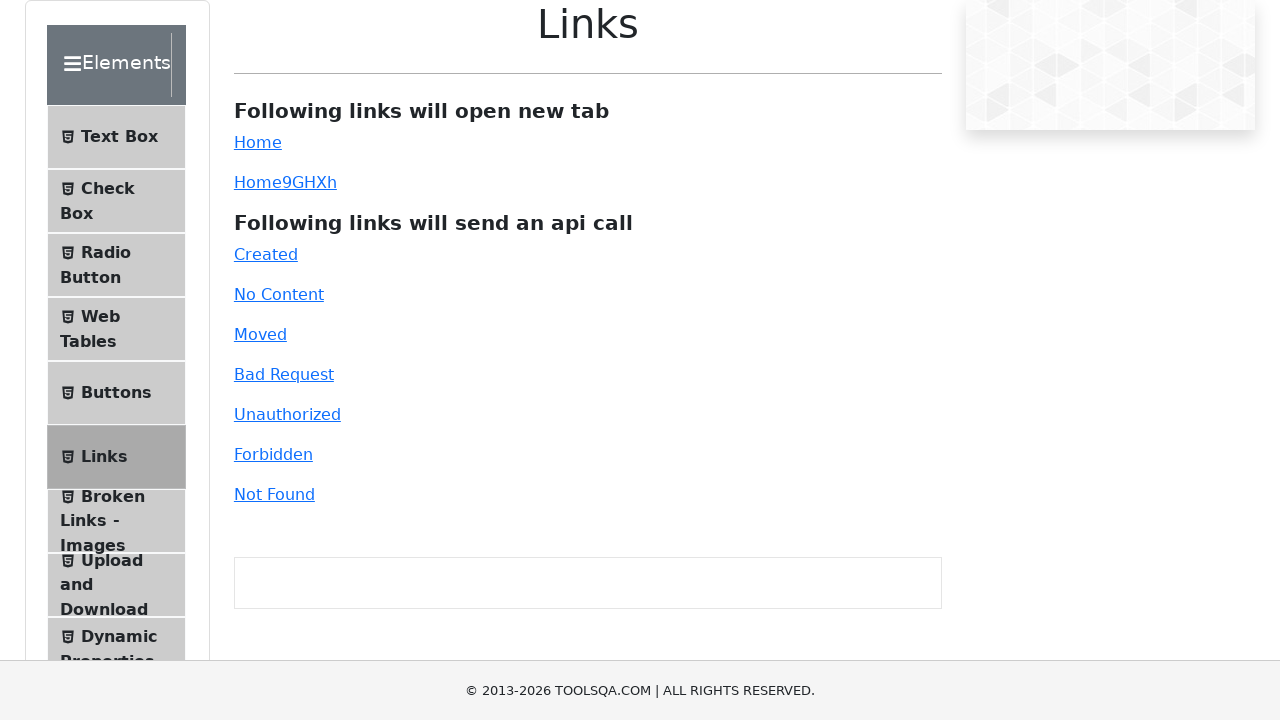

Clicked on link containing 'Forbid' text at (273, 454) on a:text-matches('Forbid')
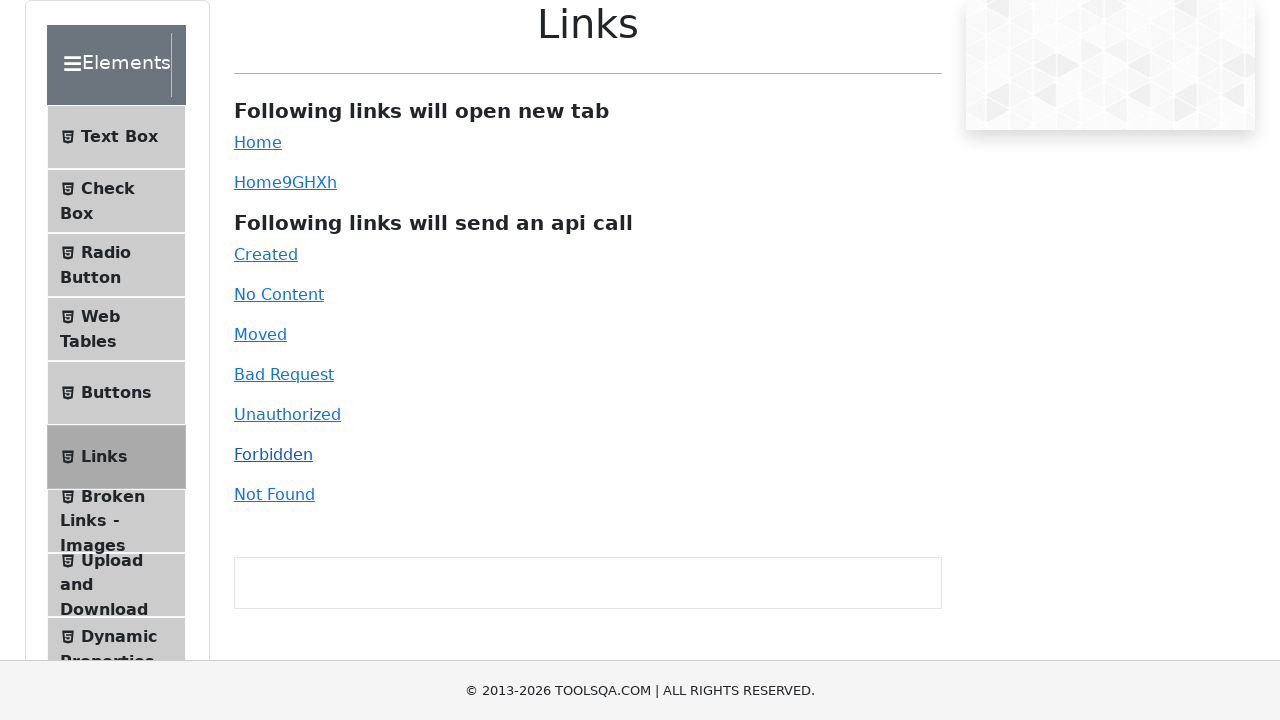

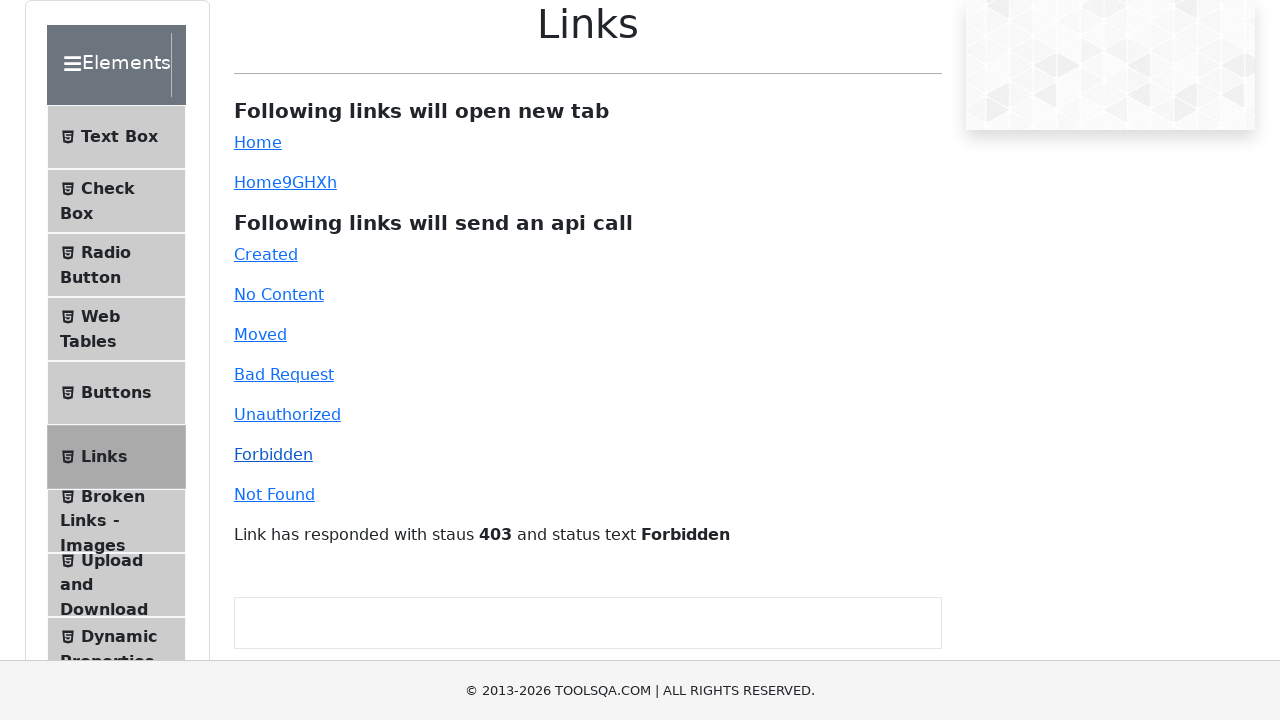